Tests clicking a start button and waiting for a hidden element to become visible

Starting URL: http://the-internet.herokuapp.com/dynamic_loading/1

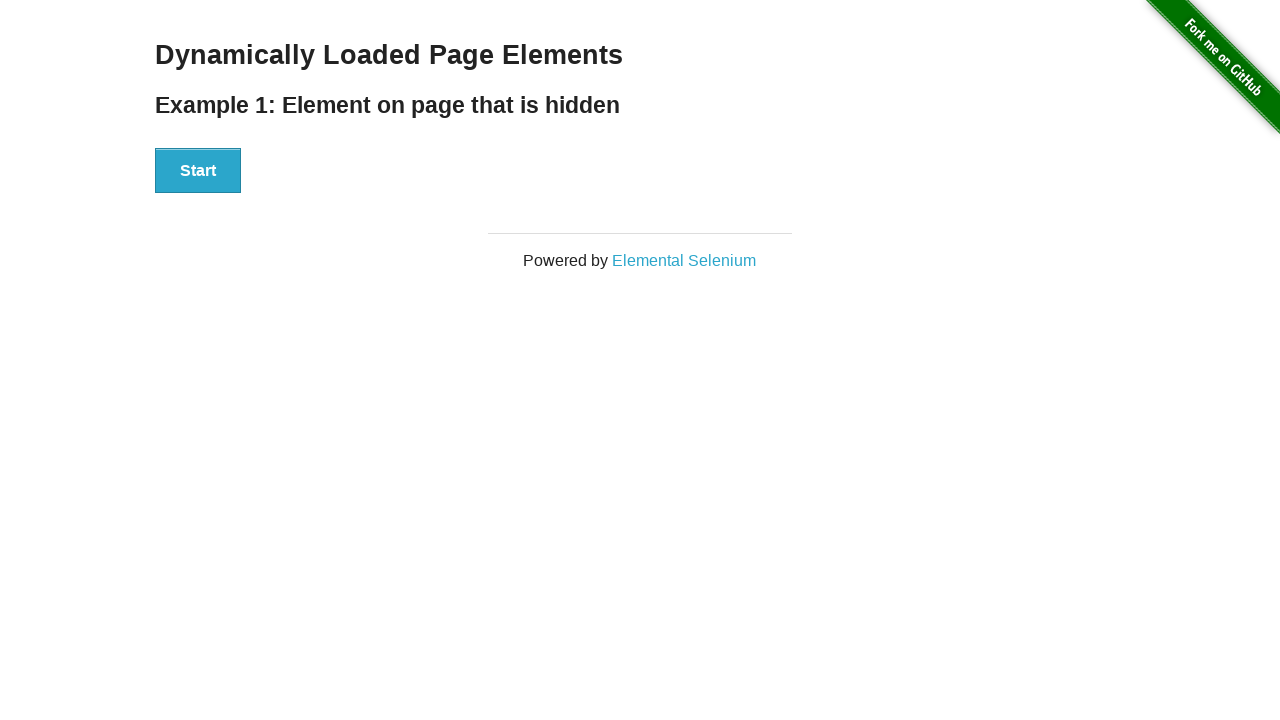

Clicked the start button at (198, 171) on div#start>button
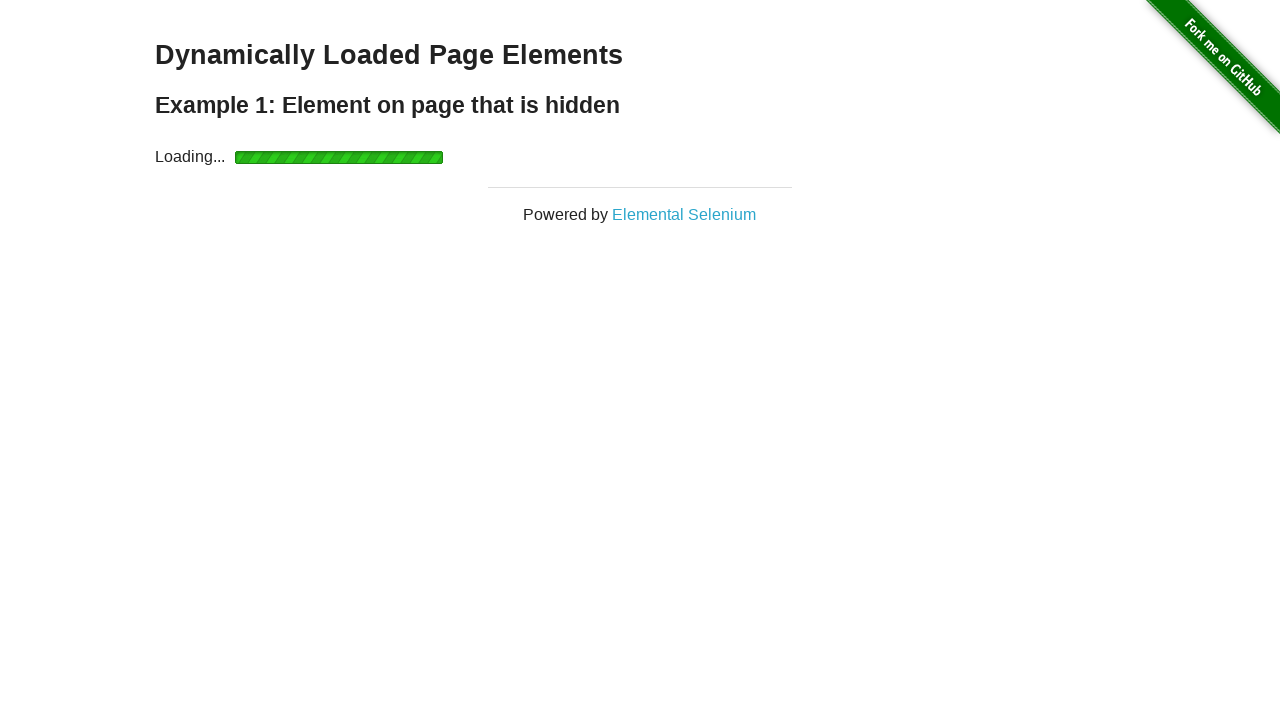

Waited for finish element to become visible
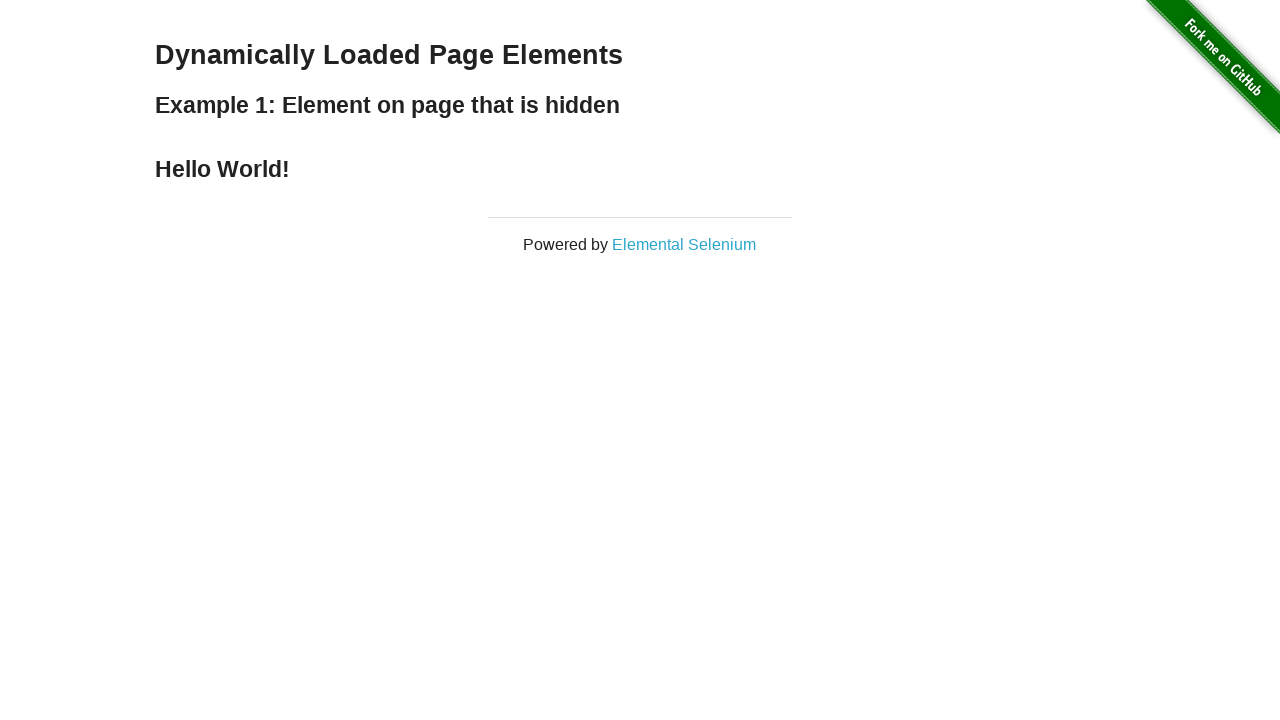

Verified that finish element is visible
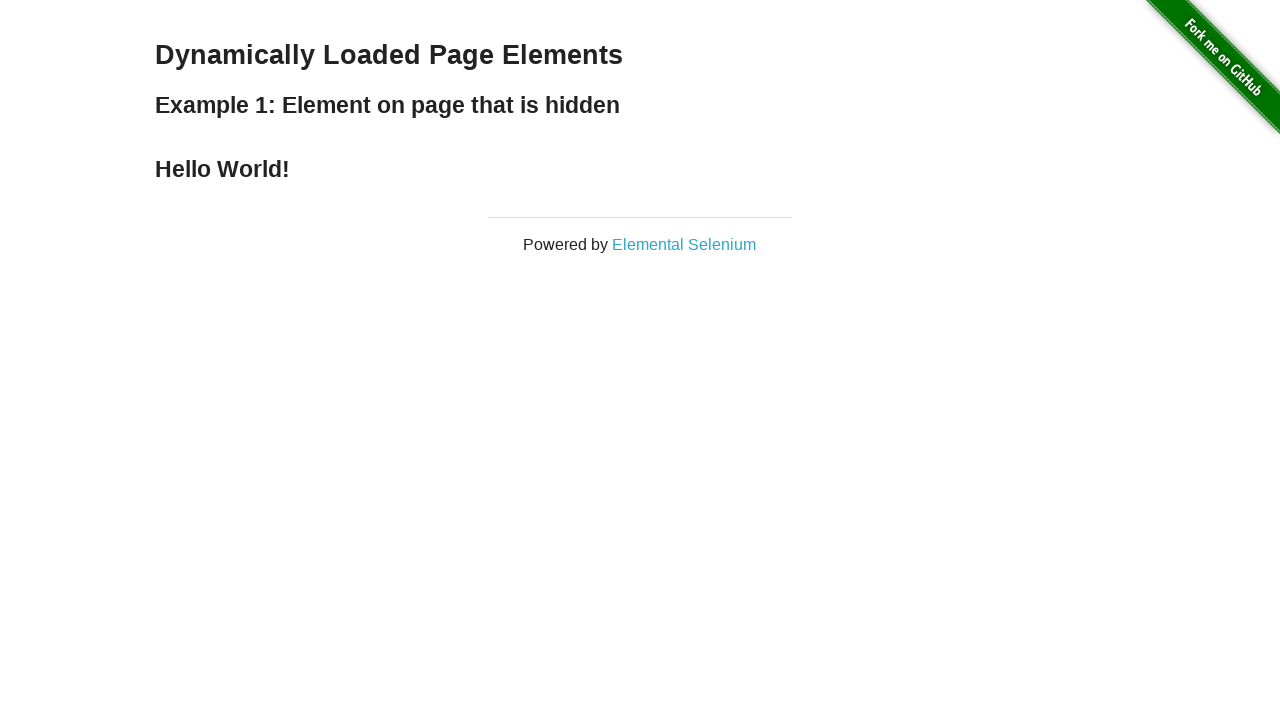

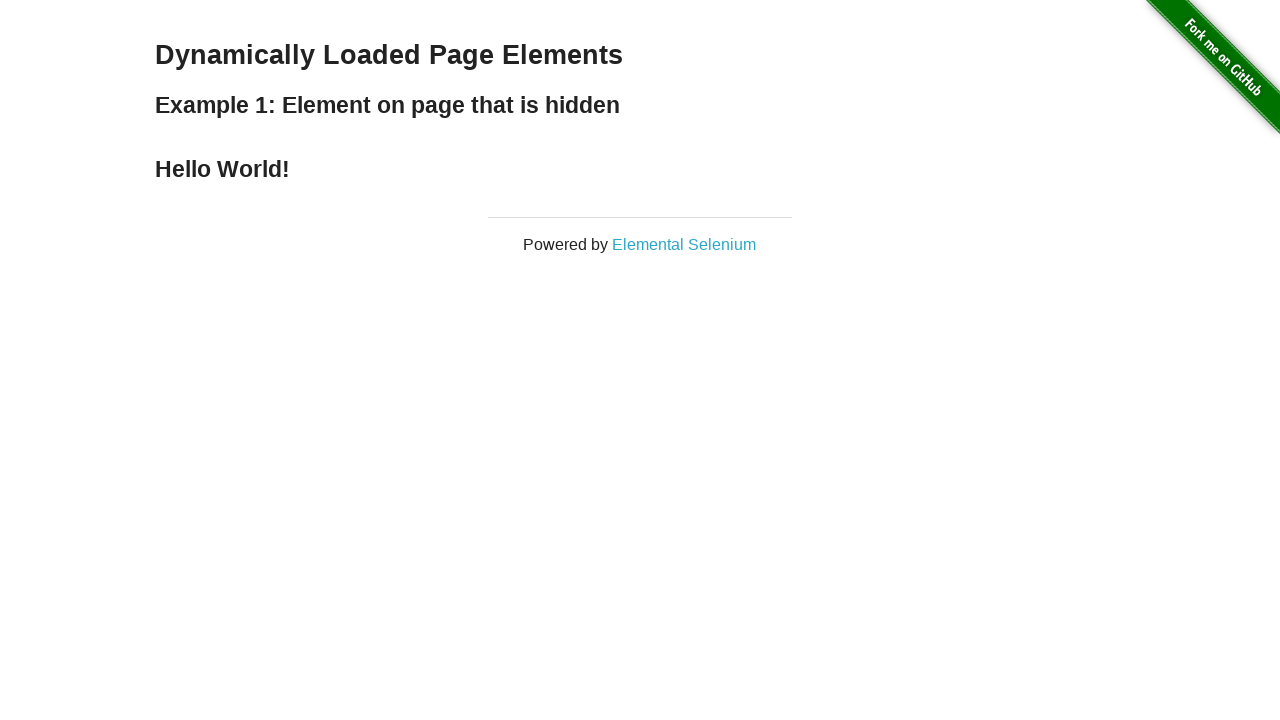